Tests registration form by filling in first name, last name, email, phone, and address fields, then submitting the form

Starting URL: http://suninjuly.github.io/registration1.html

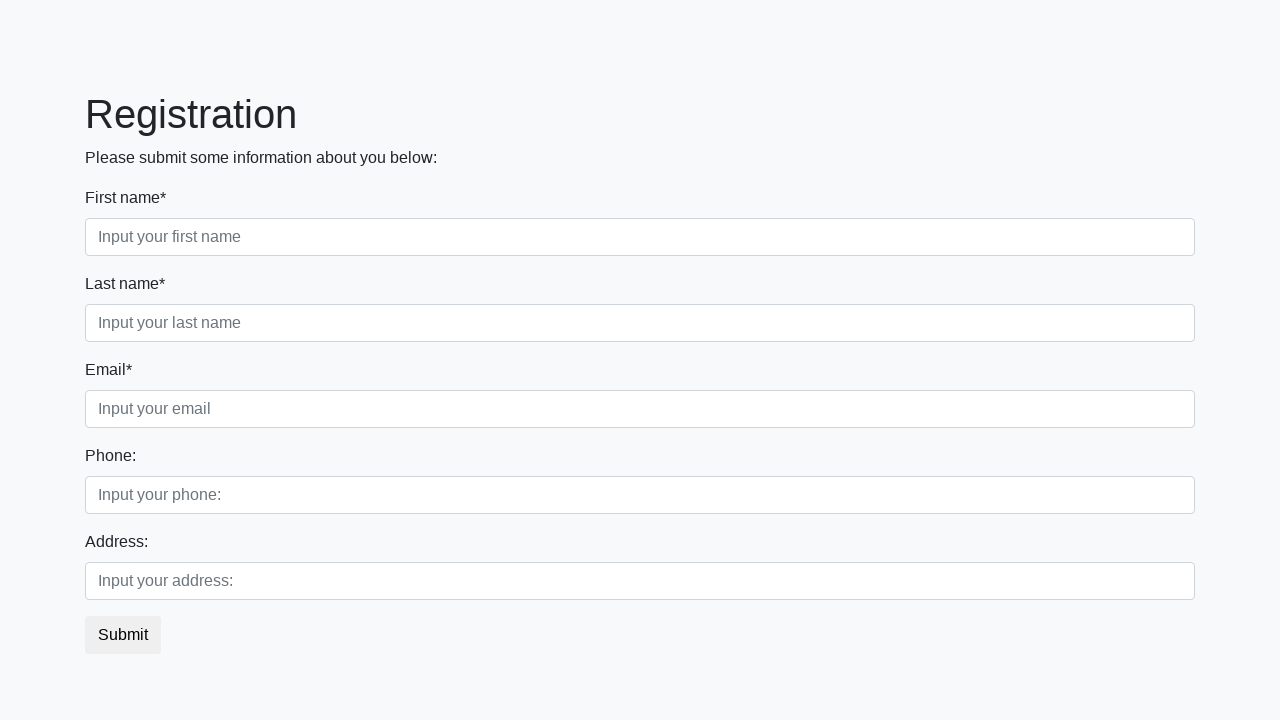

Filled first name field with 'Ivan' on (//input[@type='text'])[1]
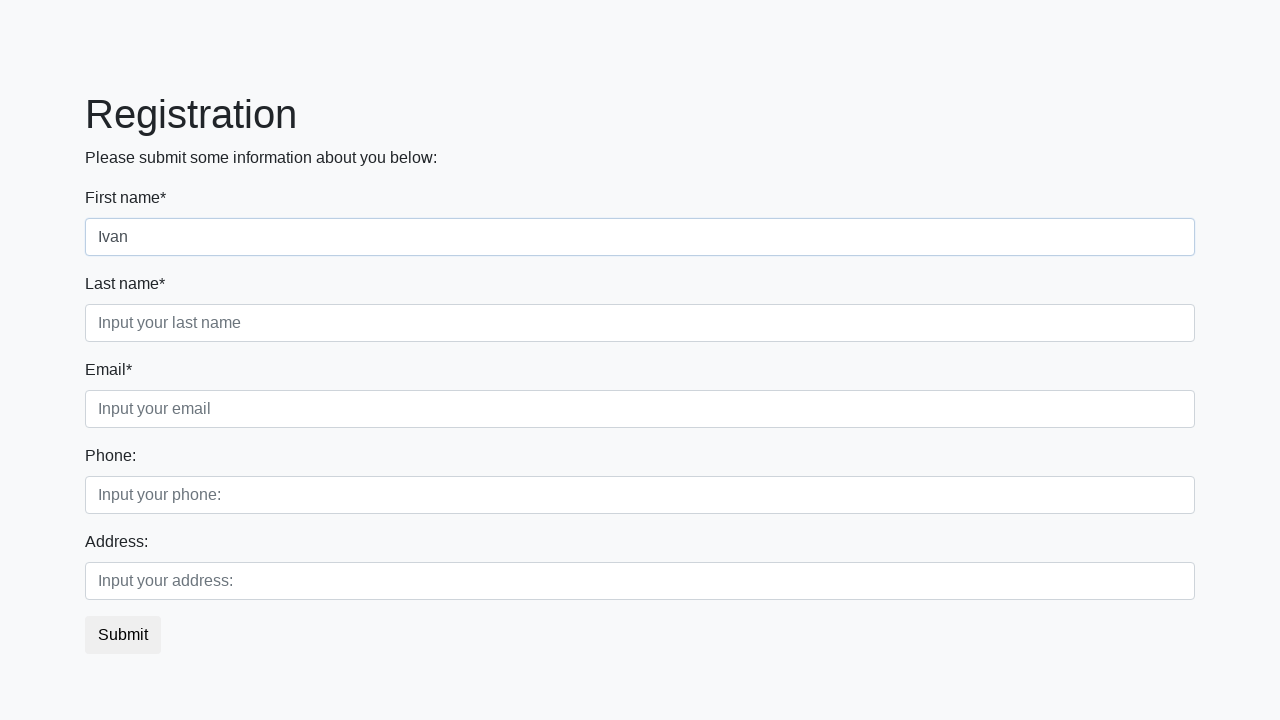

Filled last name field with 'Petrov' on (//input[@type='text'])[2]
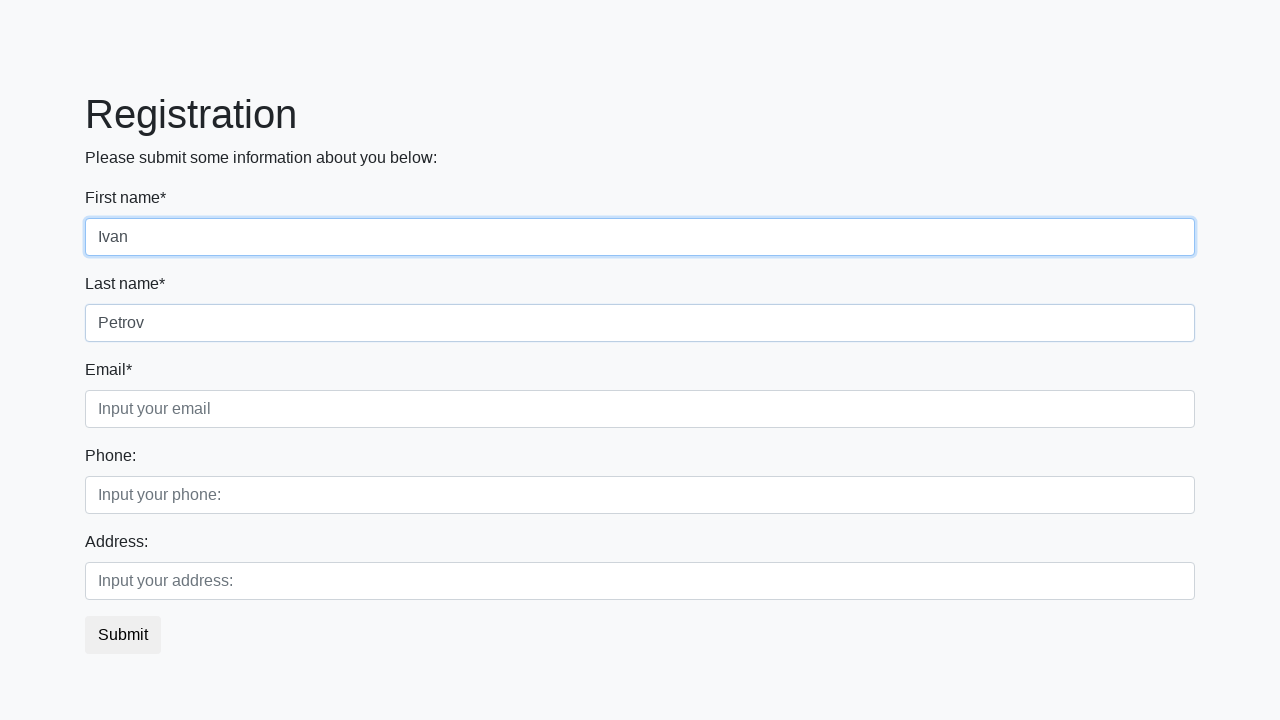

Filled email field with 'game@mail.ru' on (//input[@type='text'])[3]
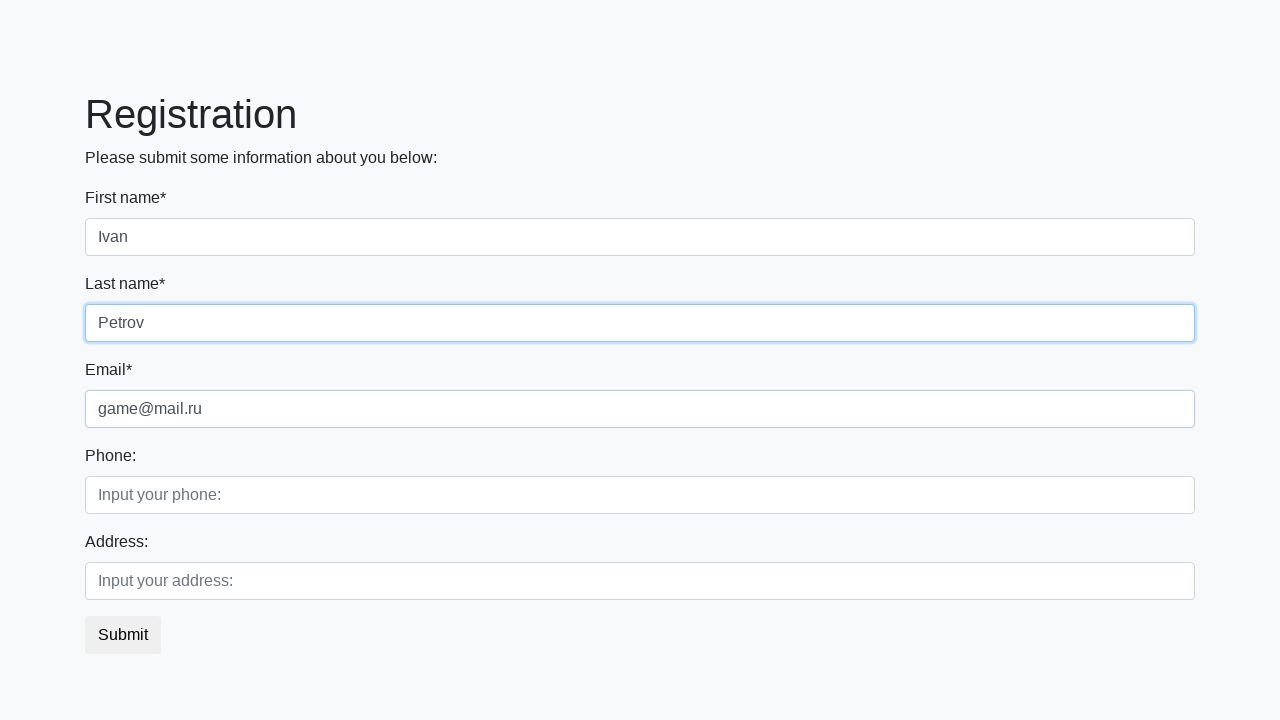

Filled phone field with '961522232' on (//input[@type='text'])[4]
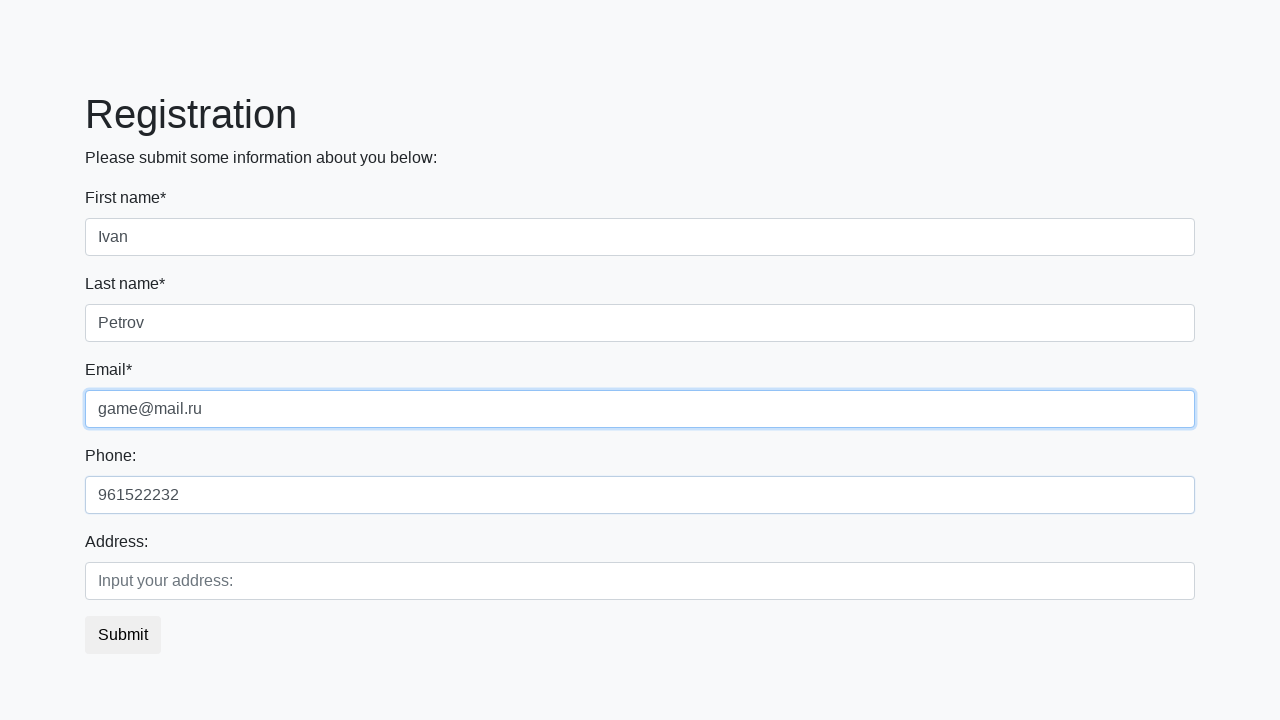

Filled address field with 'russia' on (//input[@type='text'])[5]
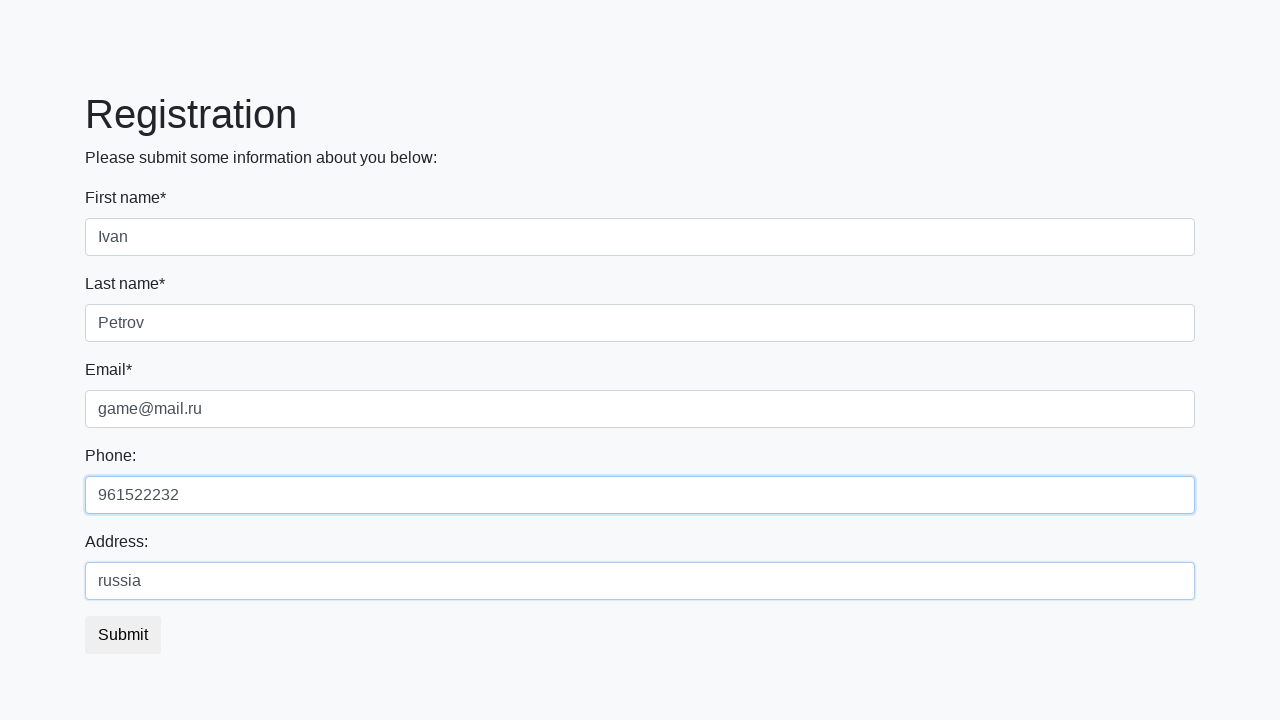

Clicked submit button to submit the registration form at (123, 635) on button.btn
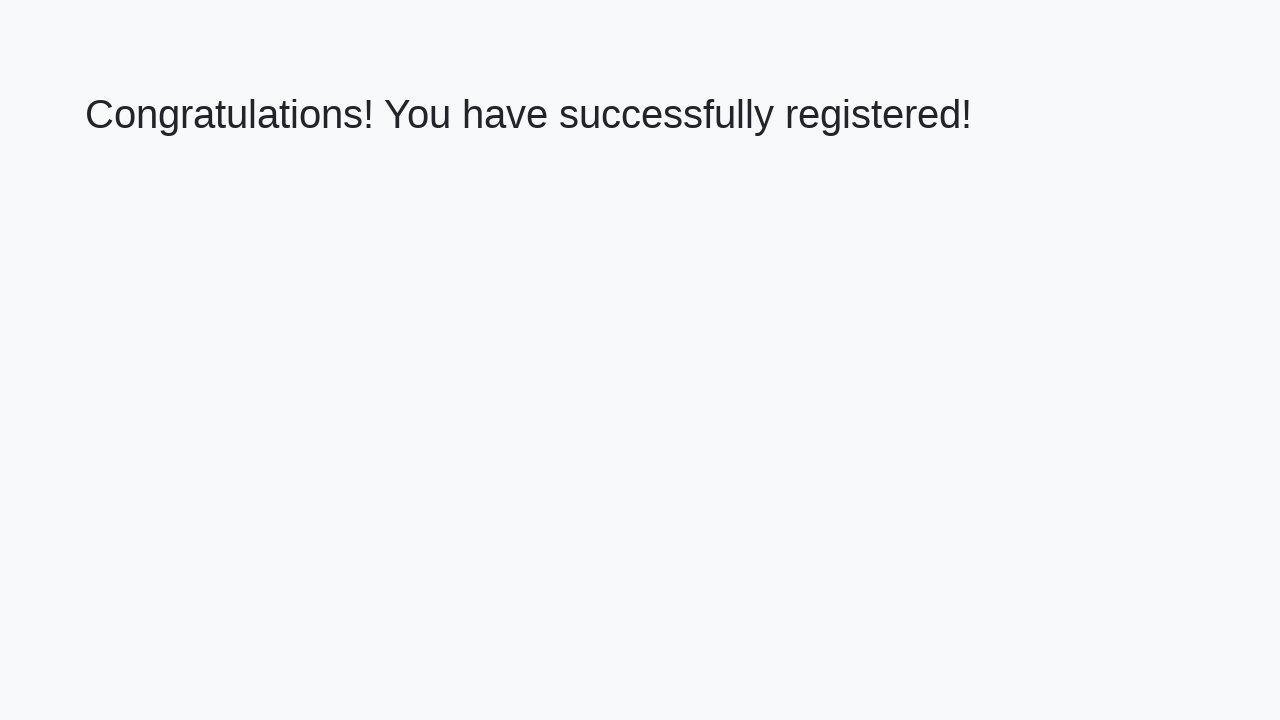

Success message heading appeared
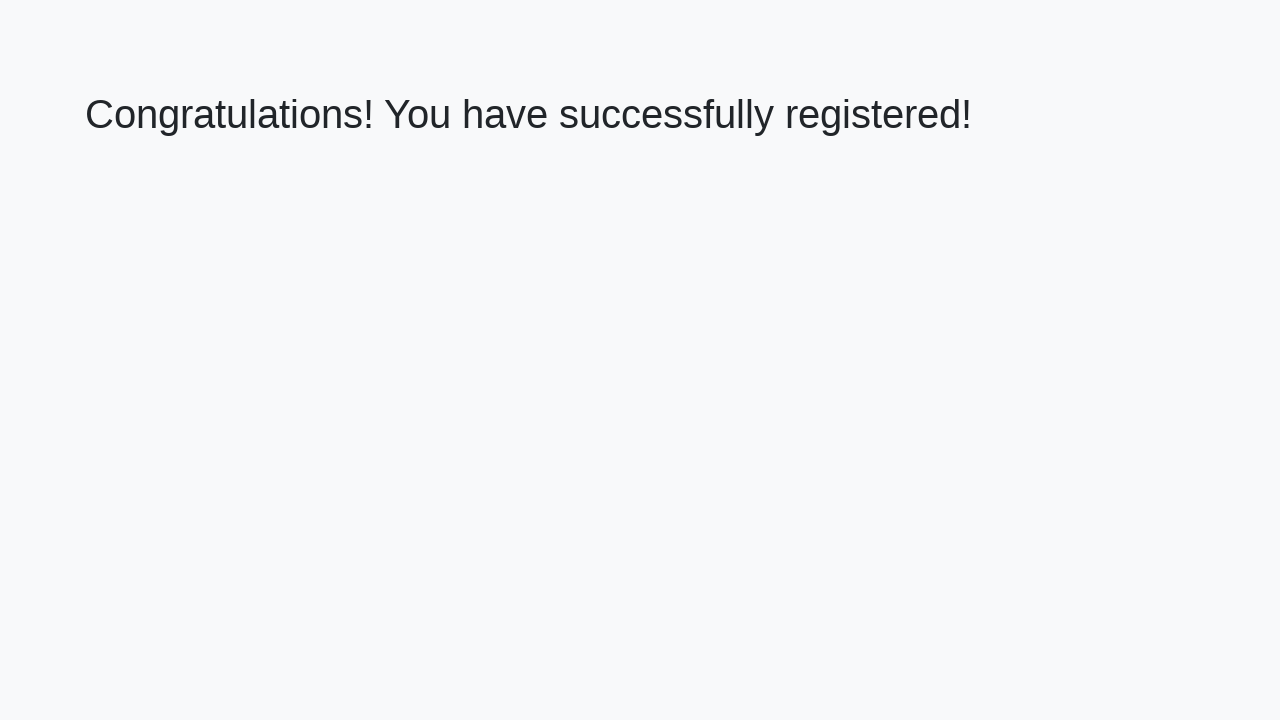

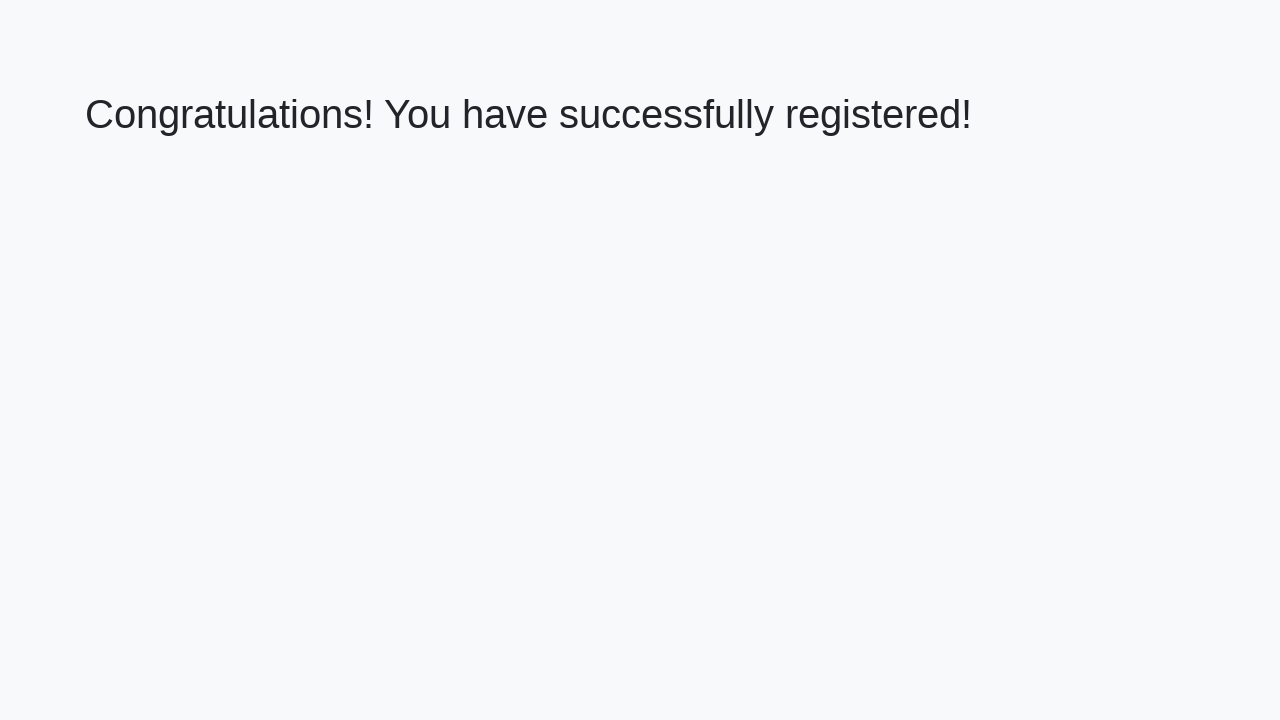